Tests selection state of radio buttons and checkboxes by clicking them and verifying their checked state

Starting URL: https://automationfc.github.io/basic-form/index.html

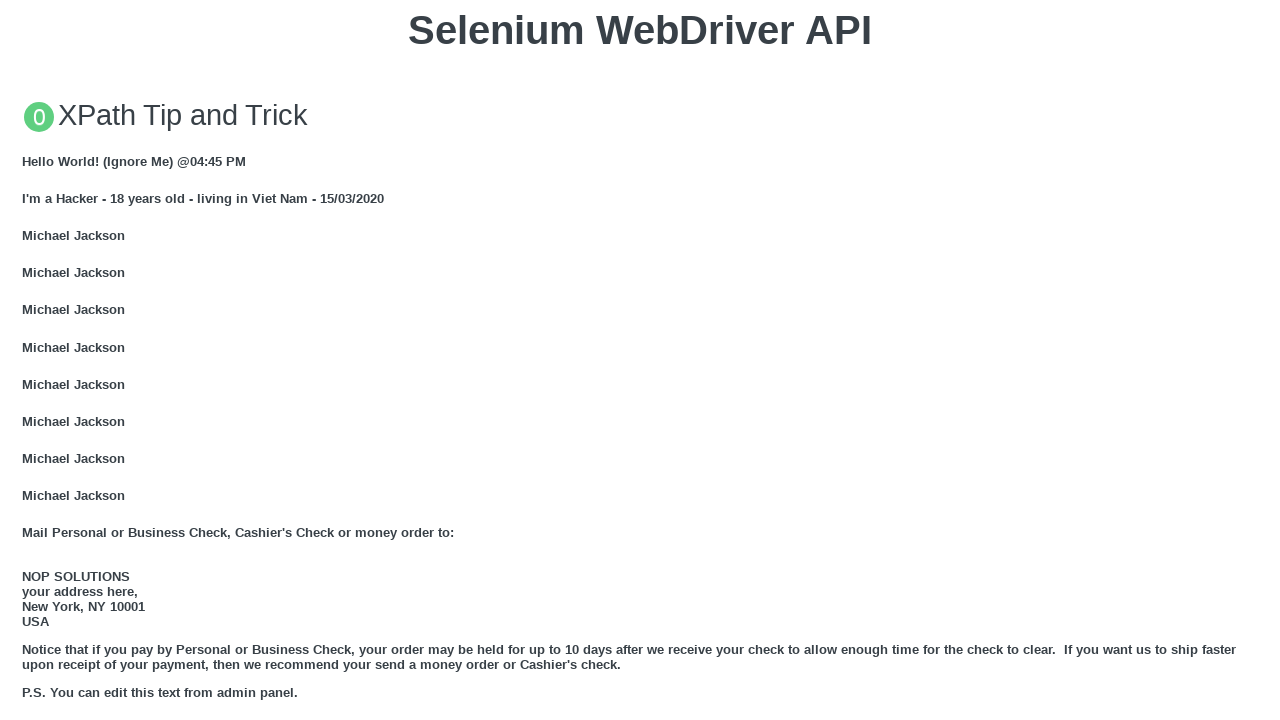

Reloaded page to reset form state
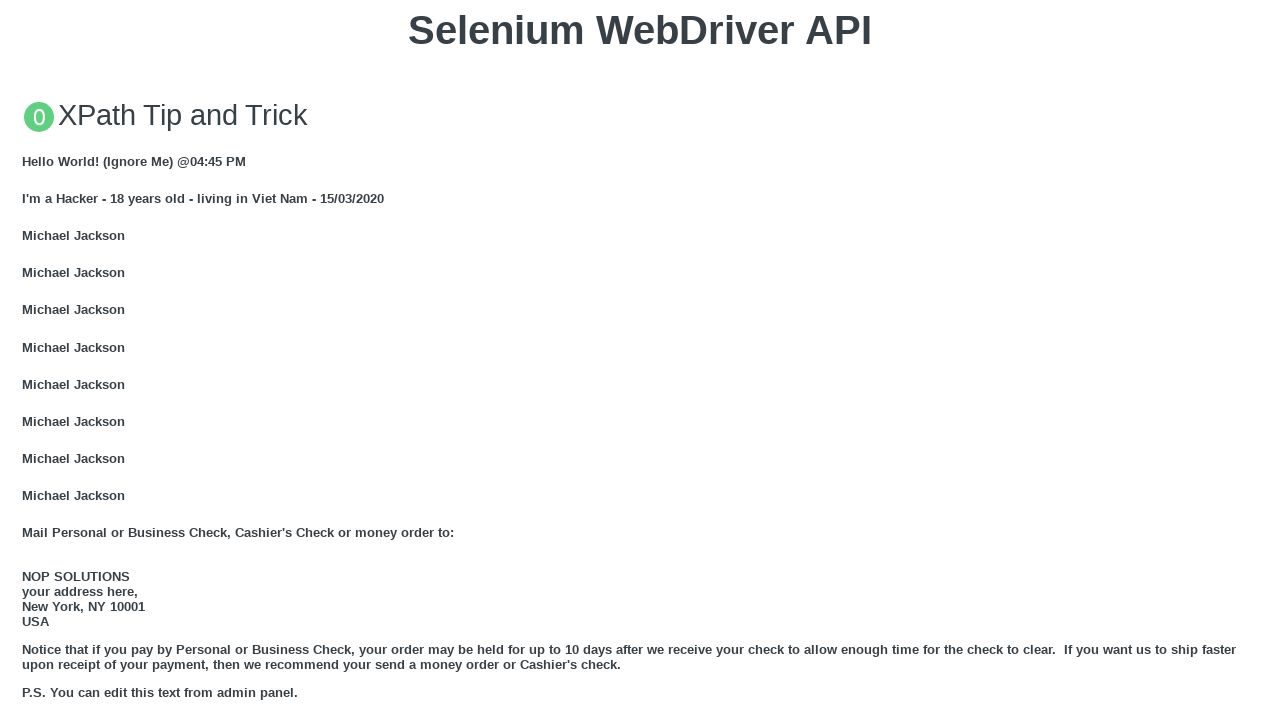

Clicked 'Under 18' radio button at (28, 360) on #under_18
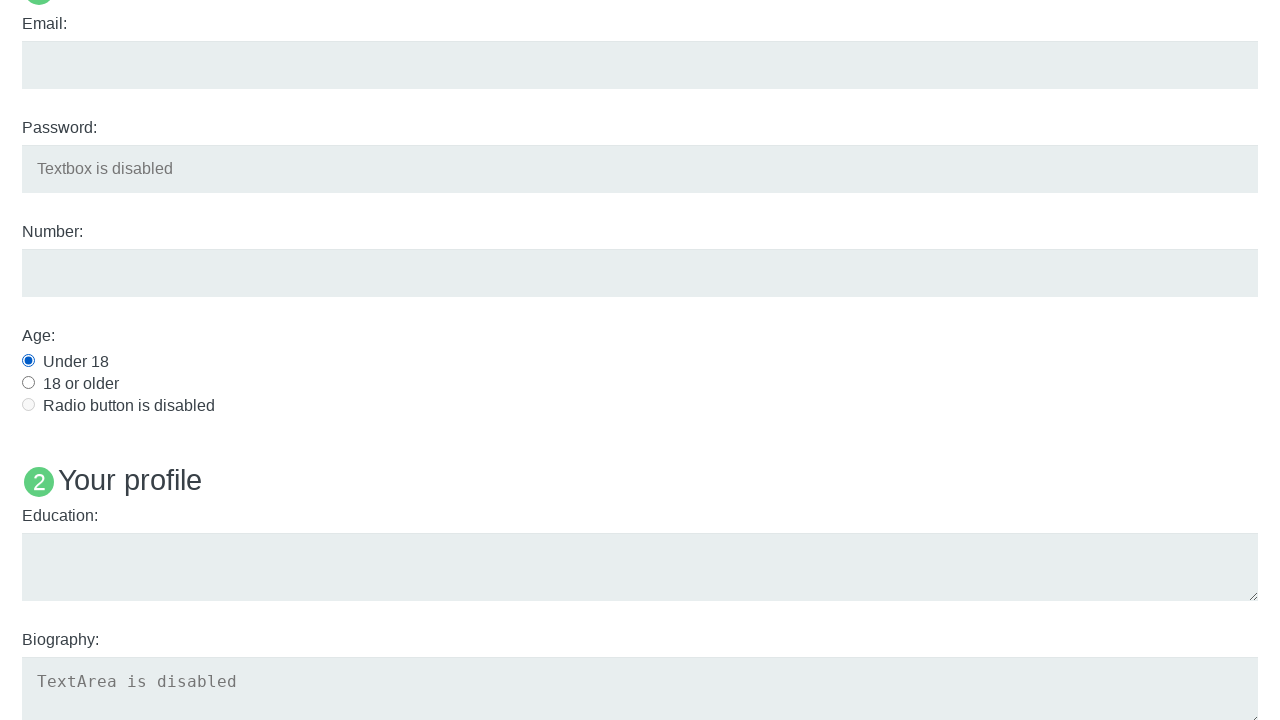

Clicked 'Development' checkbox at (28, 361) on #development
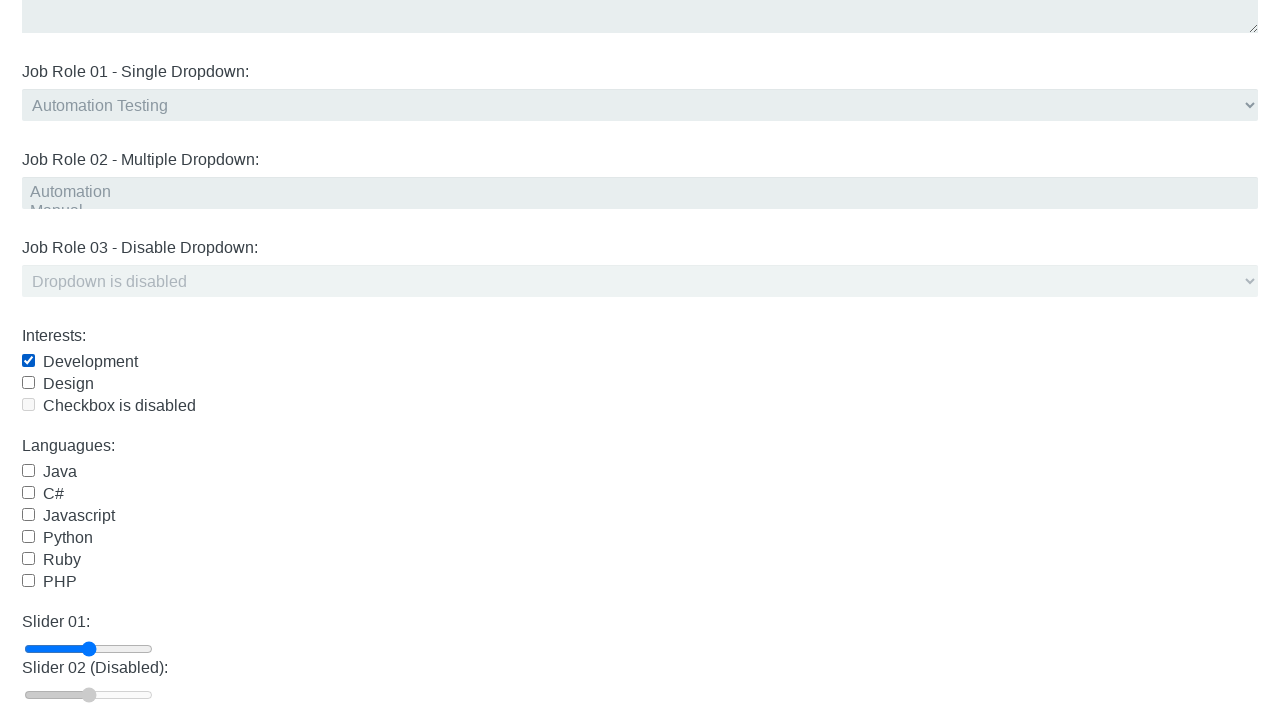

Verified 'Under 18' radio button is checked
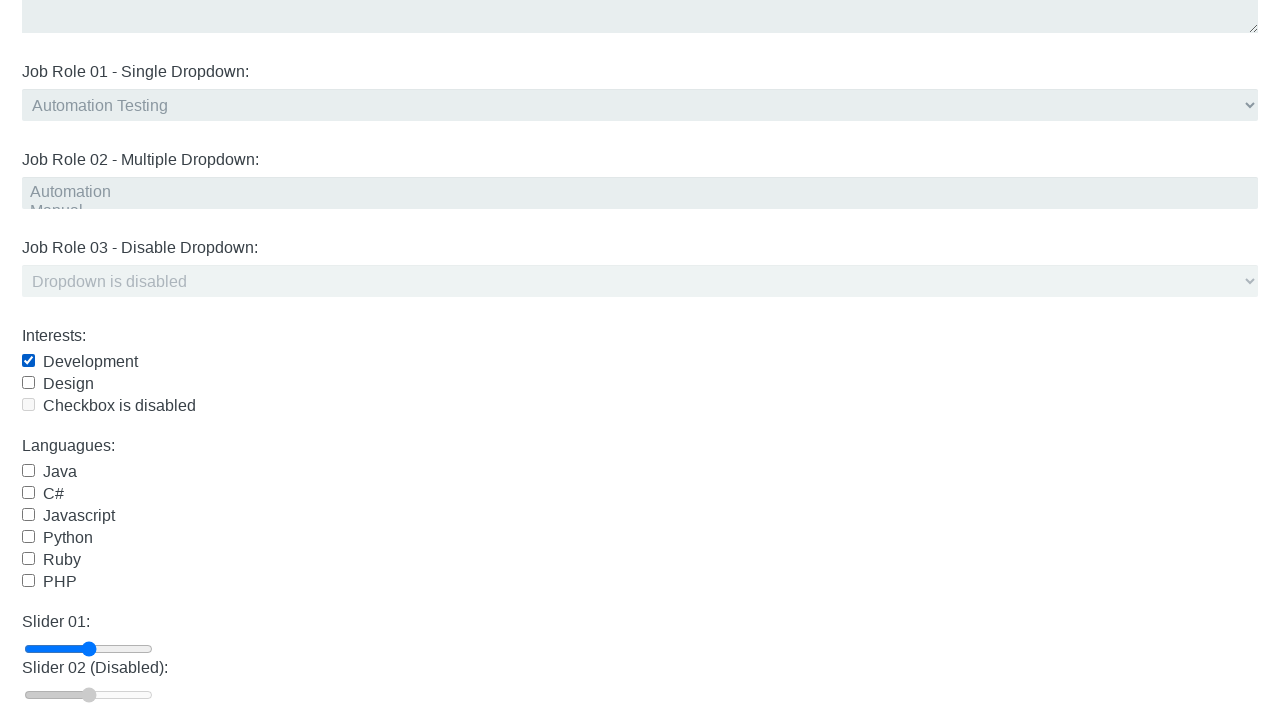

Verified 'Development' checkbox is checked
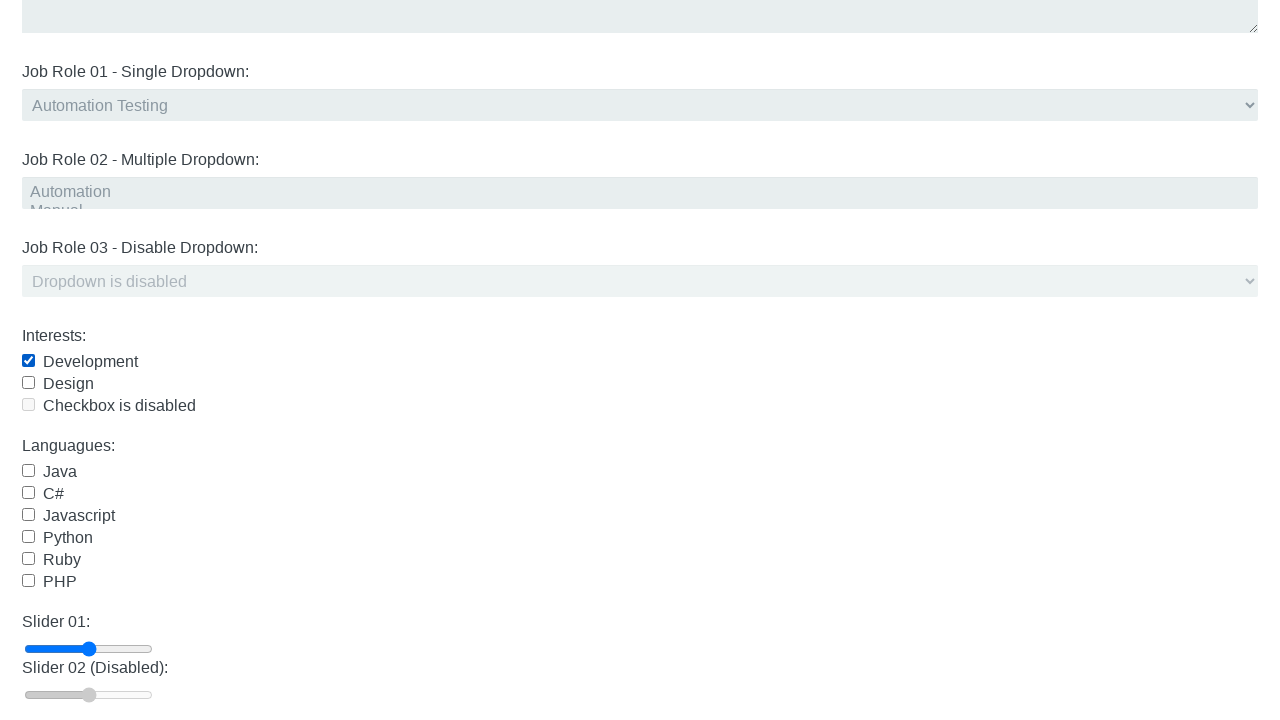

Clicked 'Development' checkbox to uncheck it at (28, 361) on #development
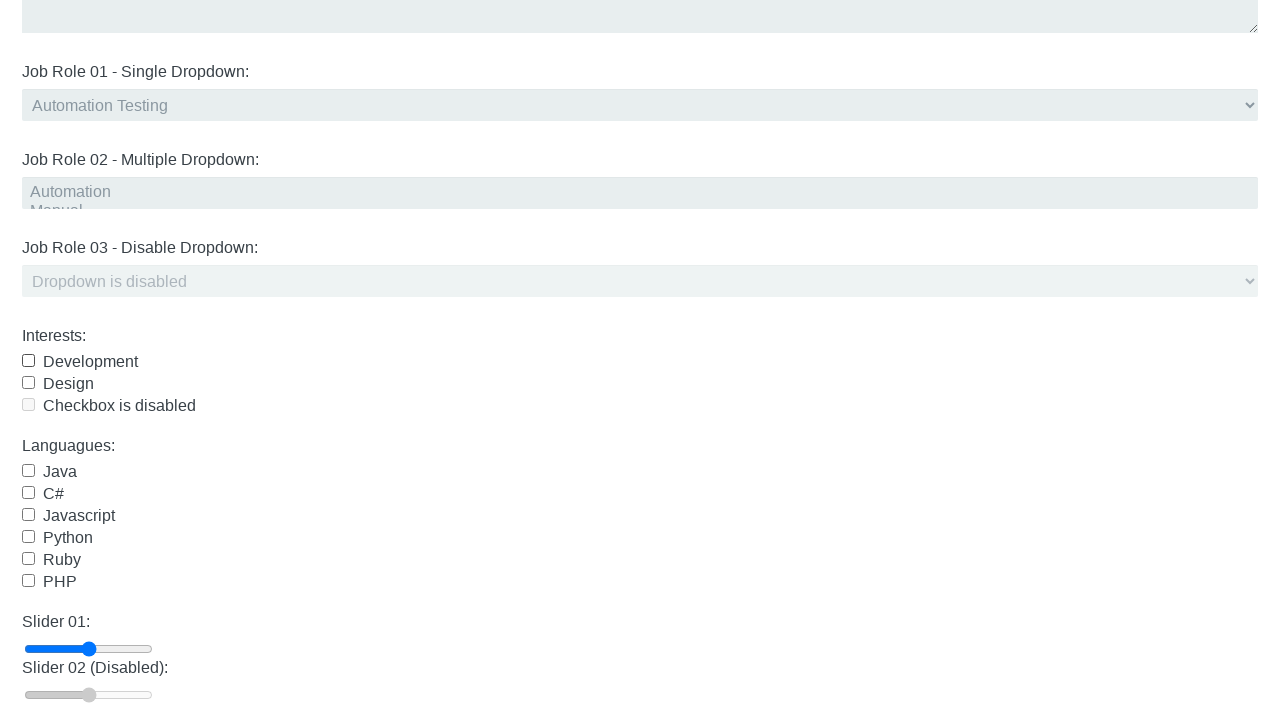

Verified 'Development' checkbox is no longer checked
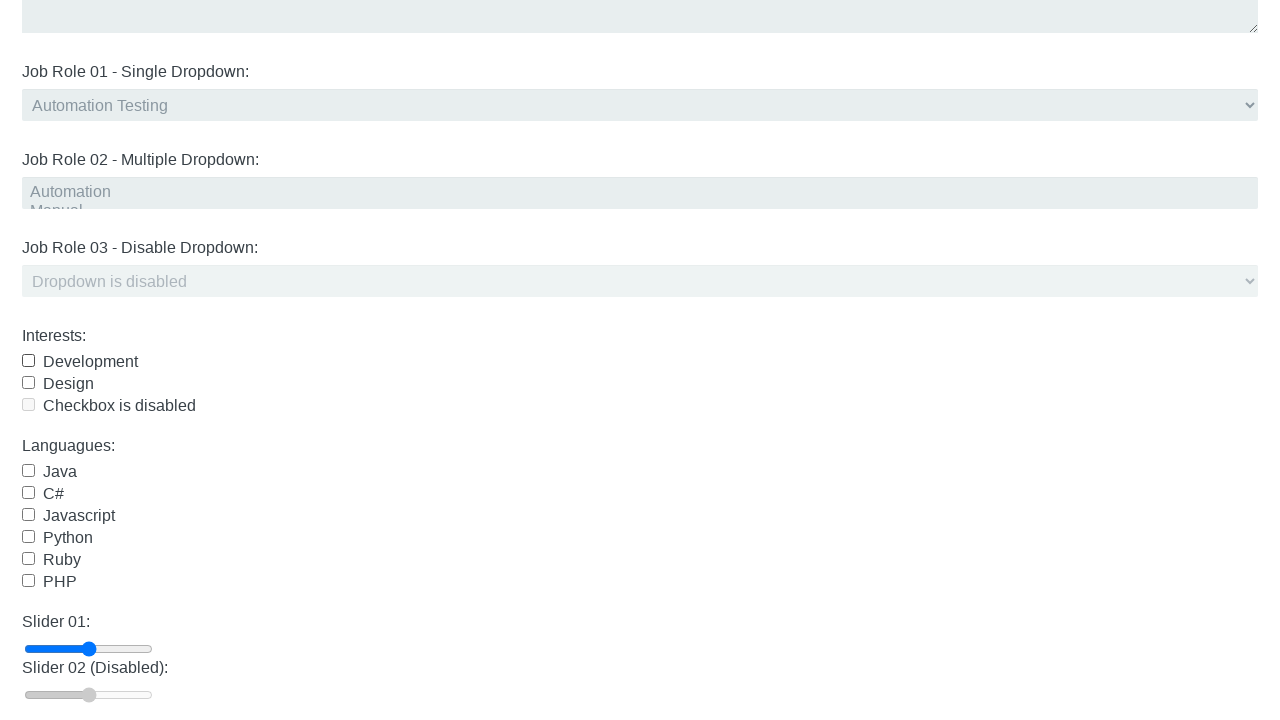

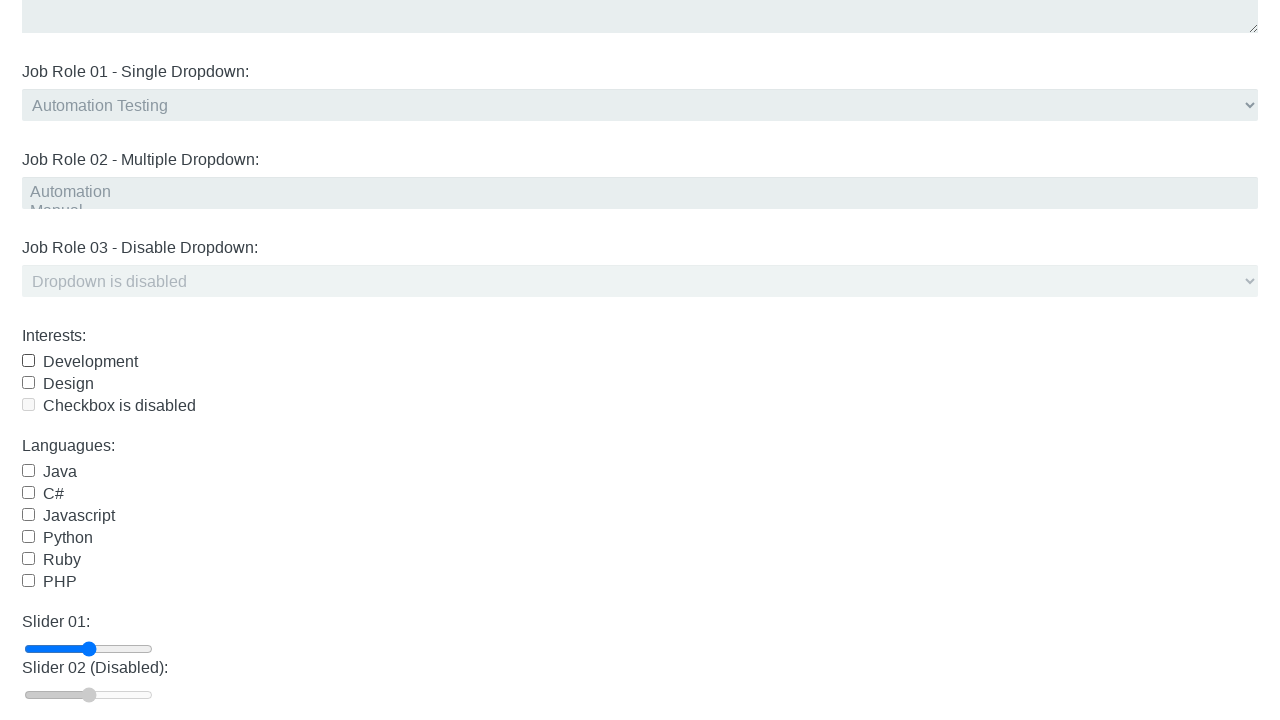